Tests the check functionality by navigating to the Checkboxes page and checking an unchecked checkbox

Starting URL: https://practice.cydeo.com/

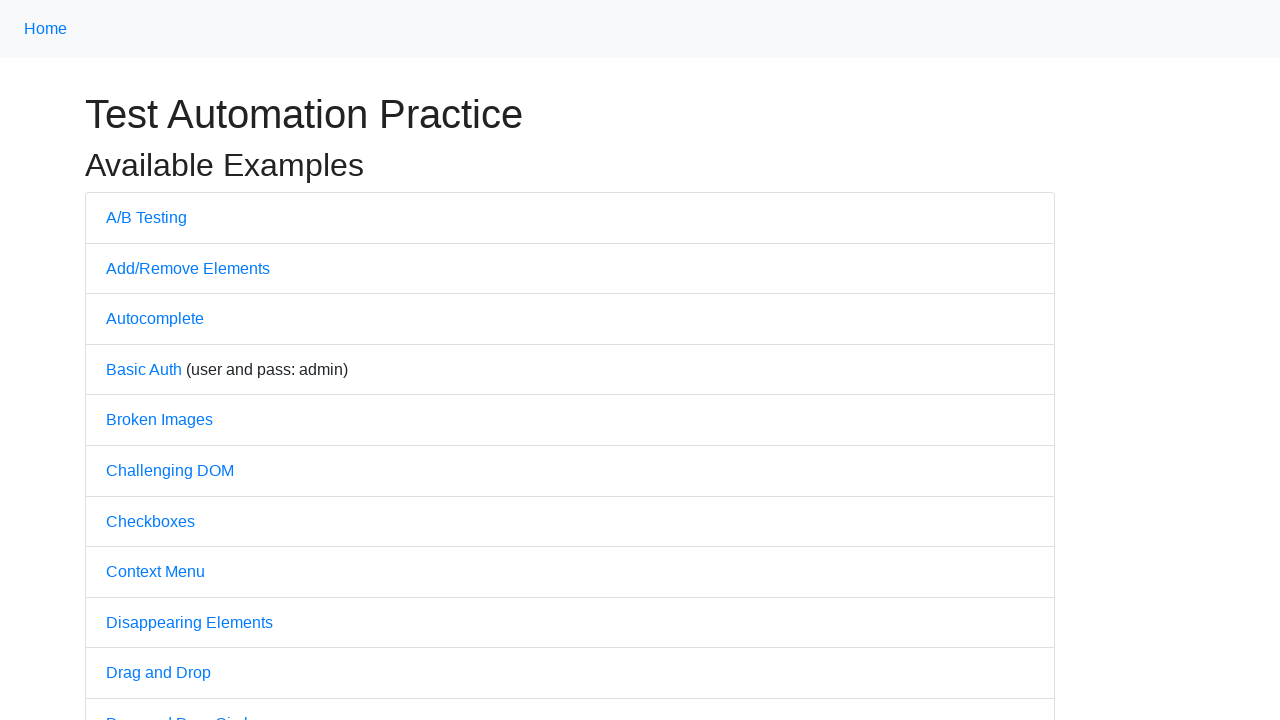

Clicked on the Checkboxes link at (150, 521) on text='Checkboxes'
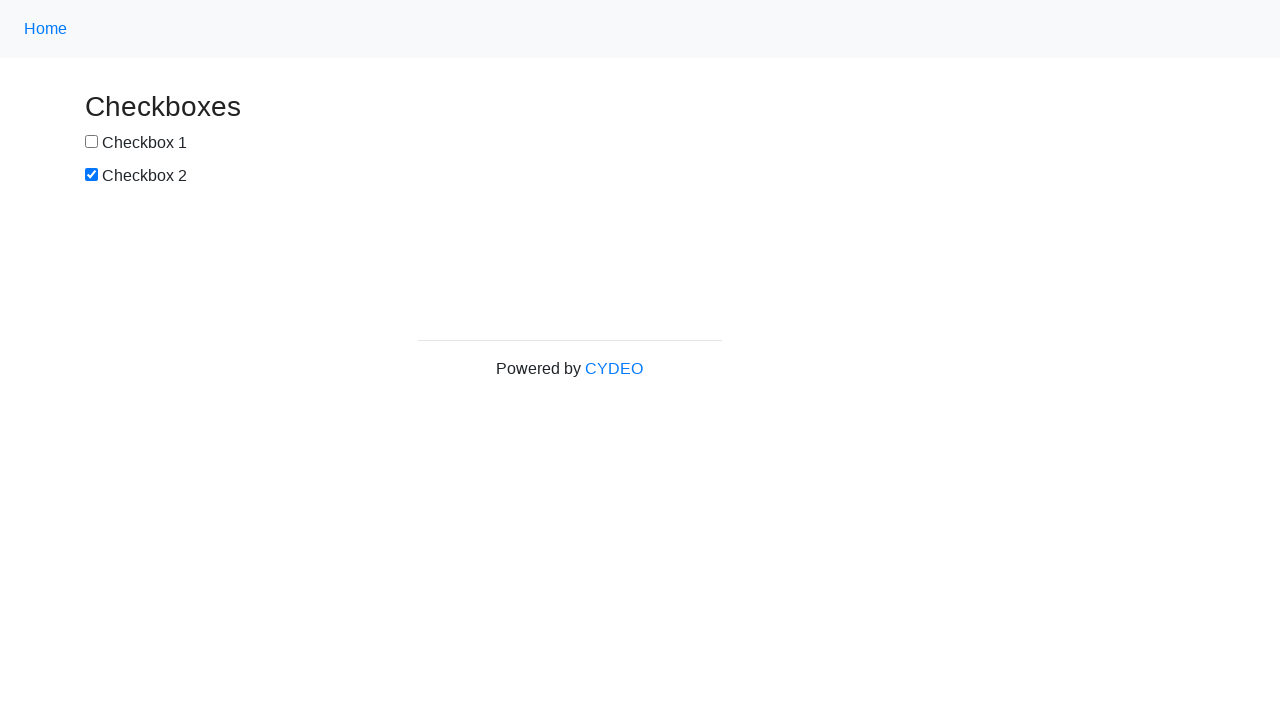

Checked the first checkbox (box1) at (92, 142) on #box1
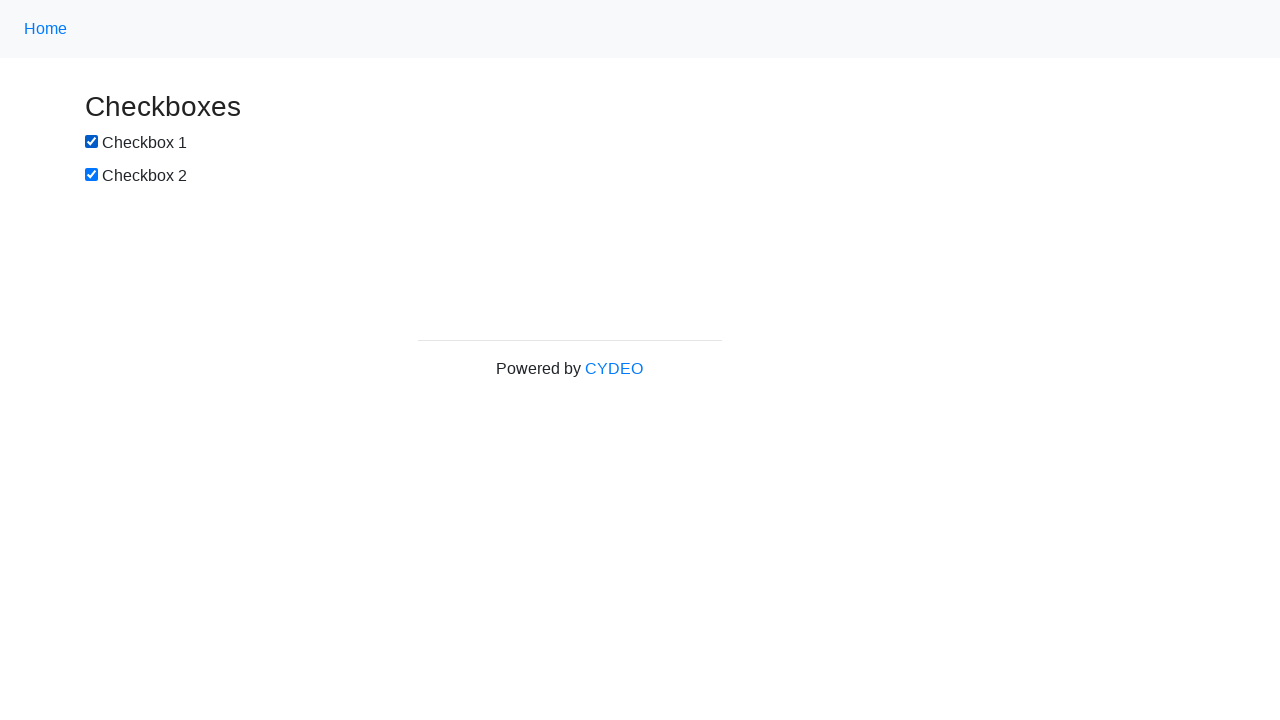

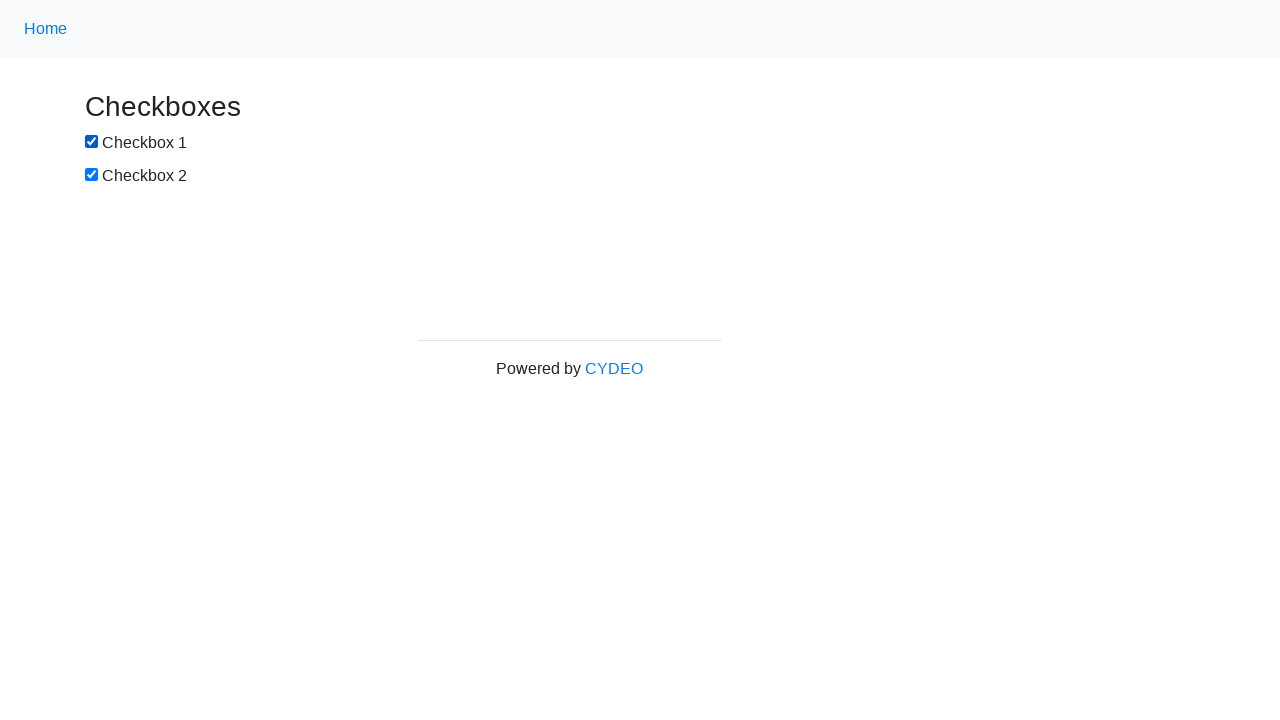